Tests element behavior by navigating to W3Schools, finding an element and reading its tag name and text, then navigating to the same page again and re-reading the element properties to demonstrate DOM refresh behavior.

Starting URL: http://www.w3schools.com/

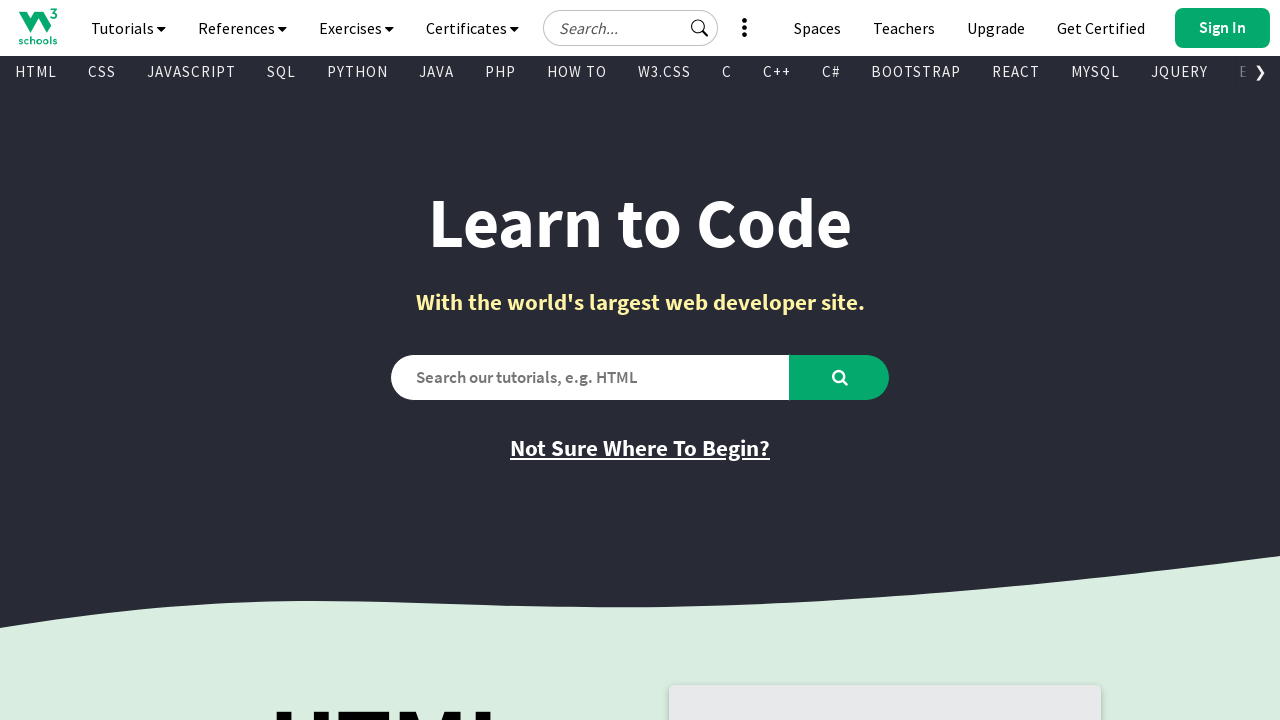

Located the 4th anchor element within a div
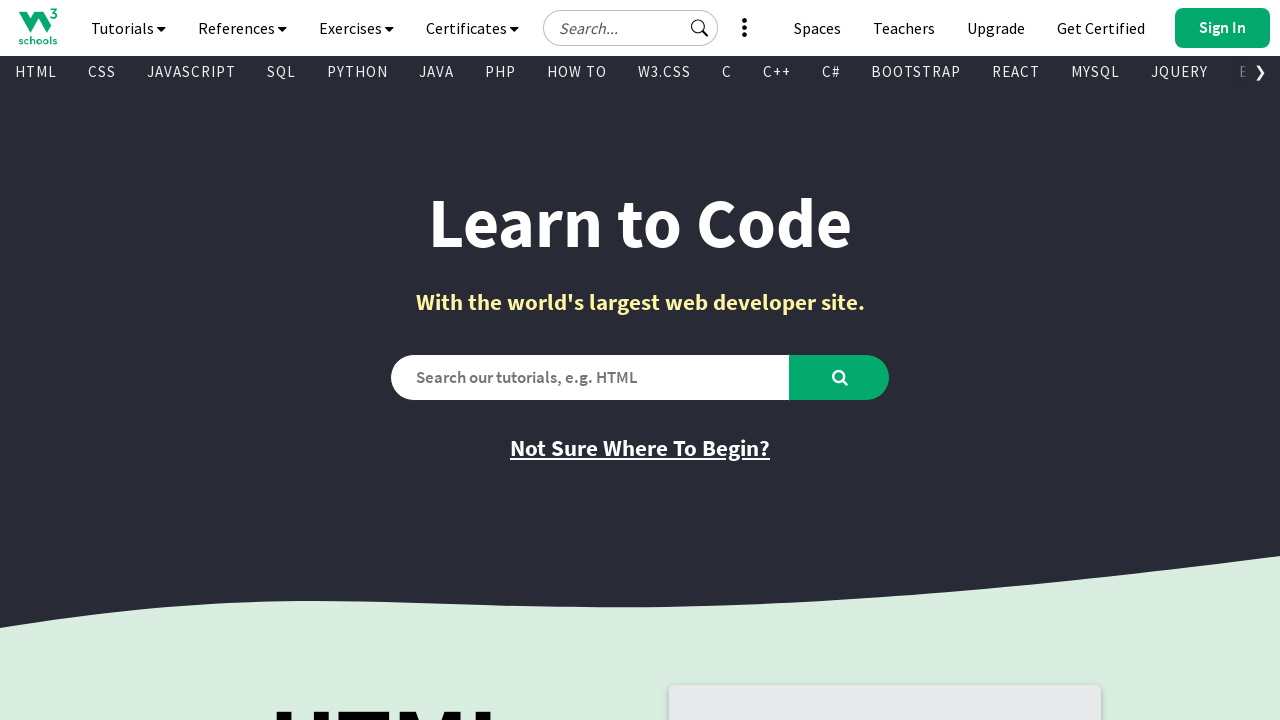

Retrieved element tag name: A
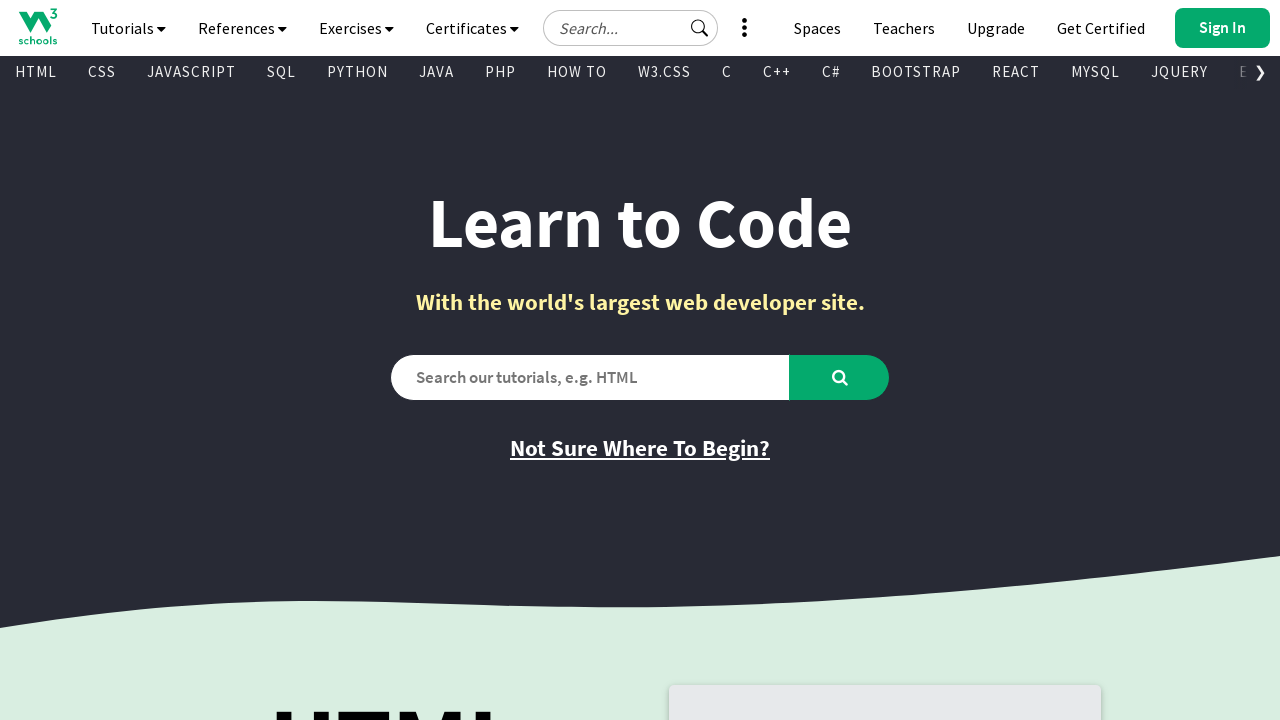

Retrieved element text content: 
        
          
        
        Teachers
      
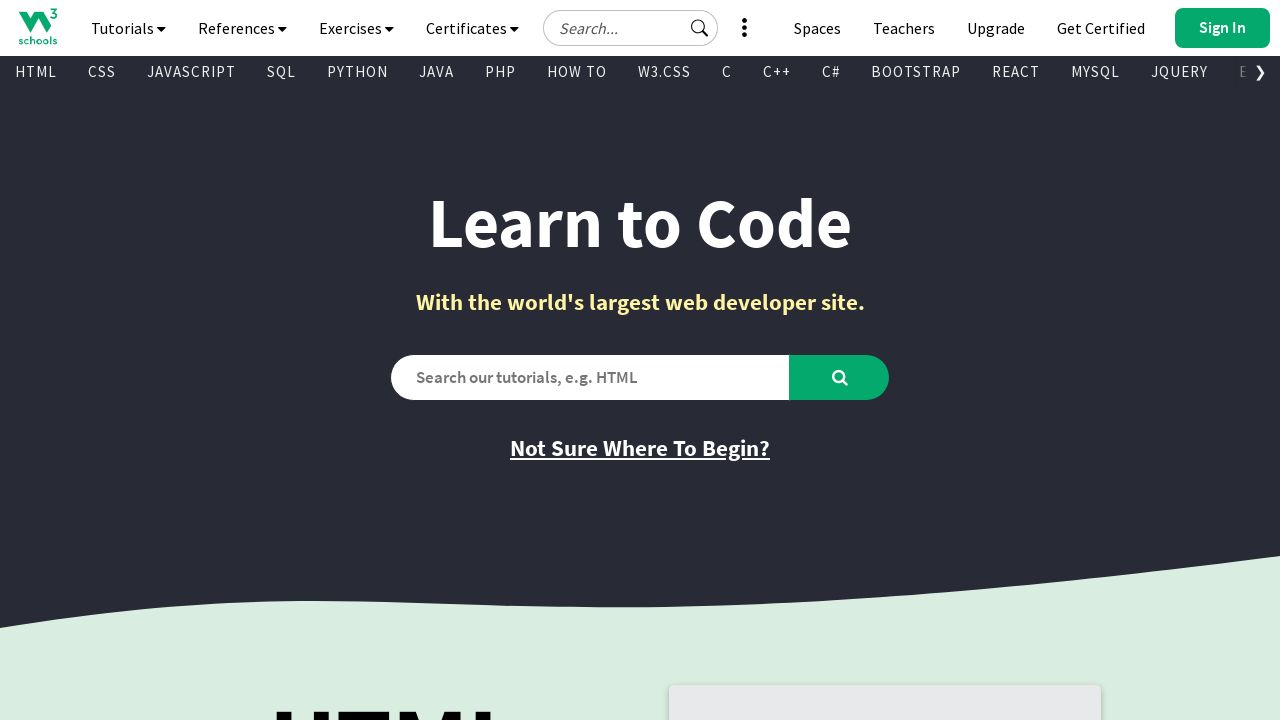

Navigated to http://www.w3schools.com/ to refresh the page
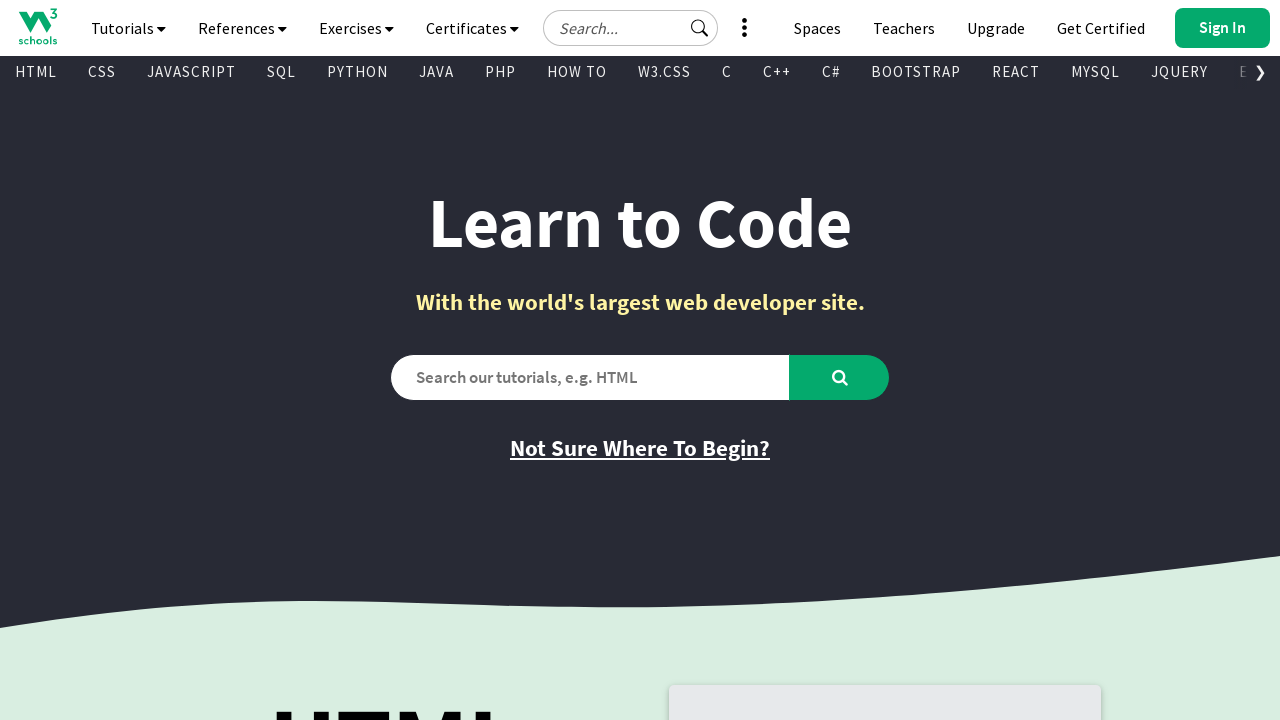

Re-located the 4th anchor element after page refresh
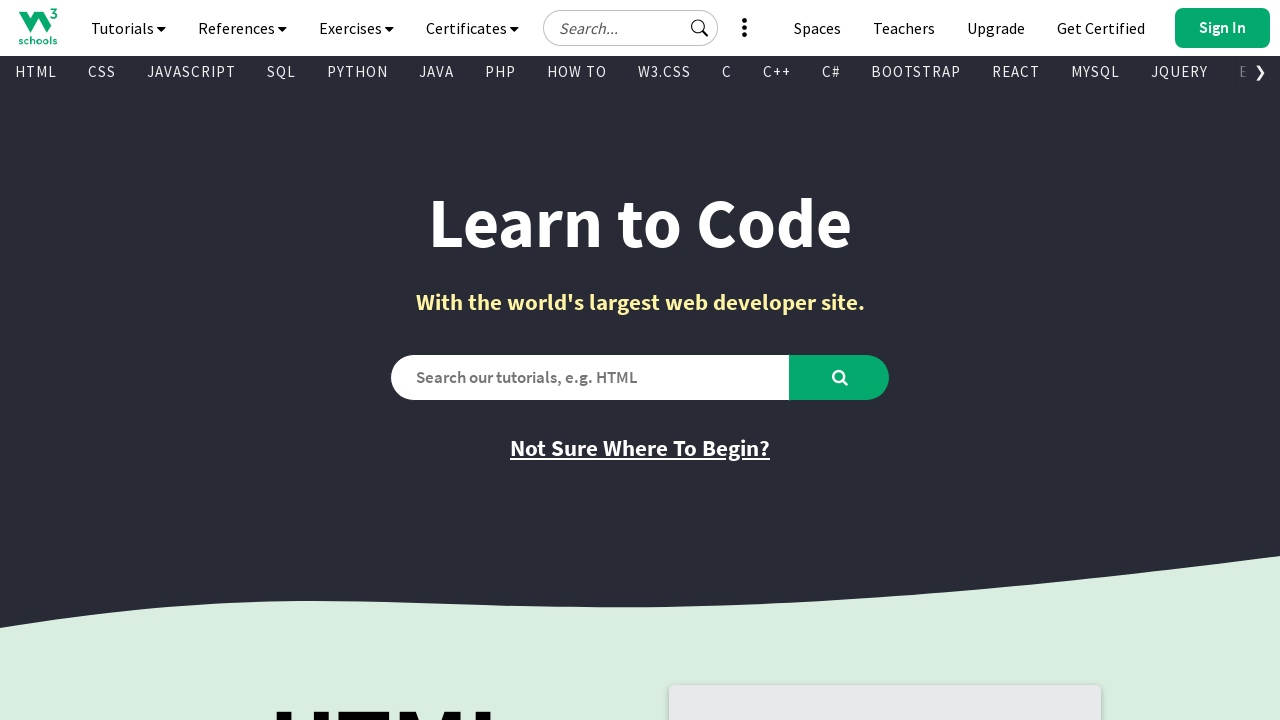

Retrieved element tag name after refresh: A
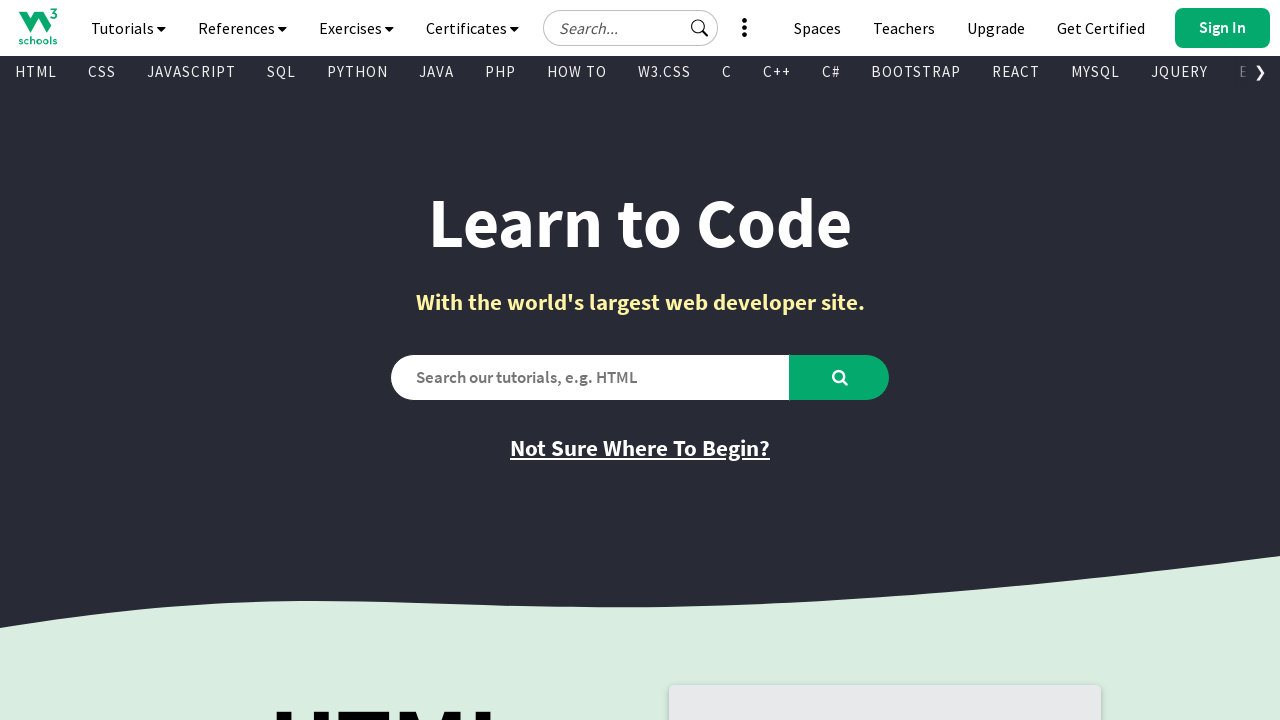

Retrieved element text content after refresh: 
        
          
        
        Teachers
      
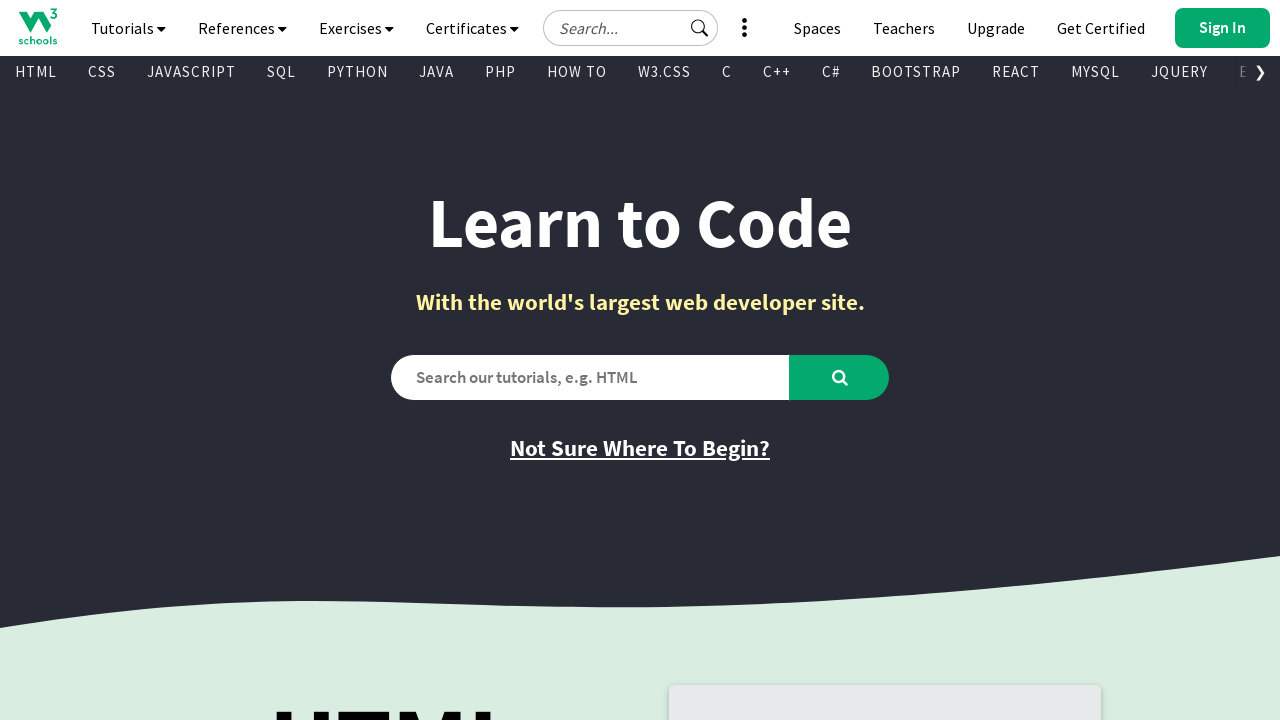

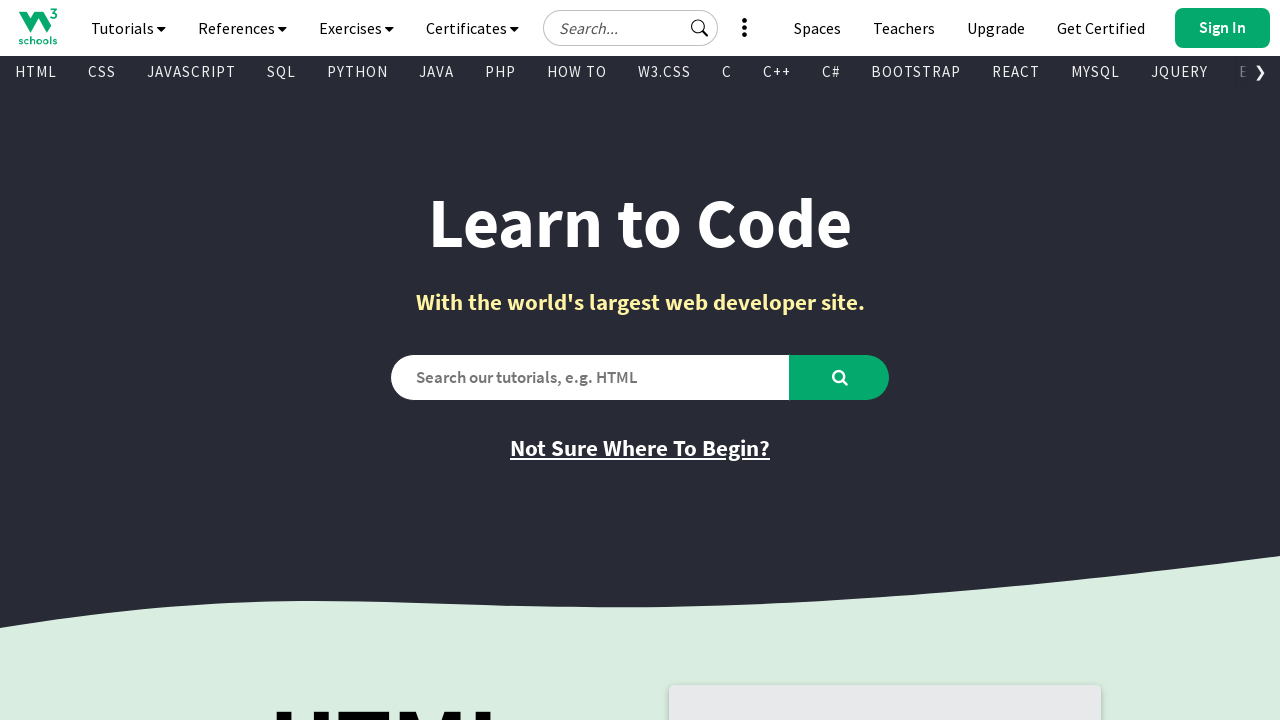